Tests the NIH AccessGUDID medical device database search functionality by entering a search term, submitting the search, and clicking on a result.

Starting URL: https://accessgudid.nlm.nih.gov

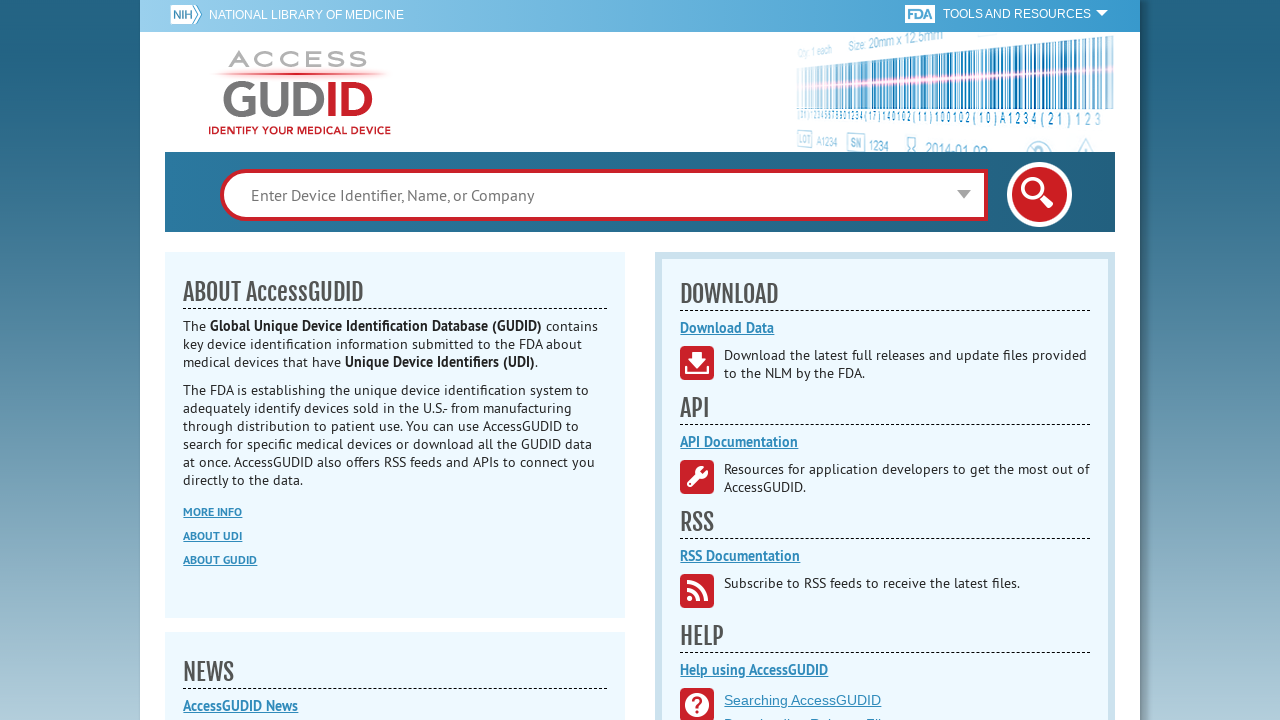

Filled search box with 'pacemaker' on #searchQuery
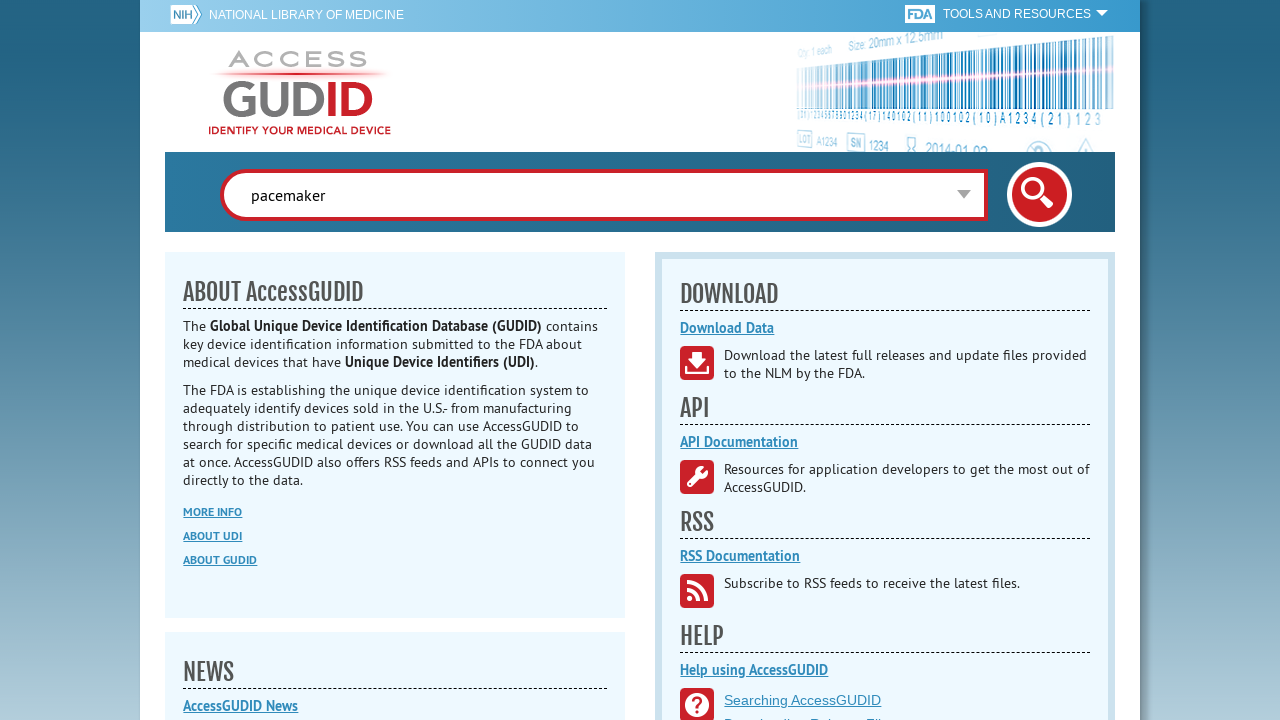

Submitted search by pressing Enter on #searchQuery
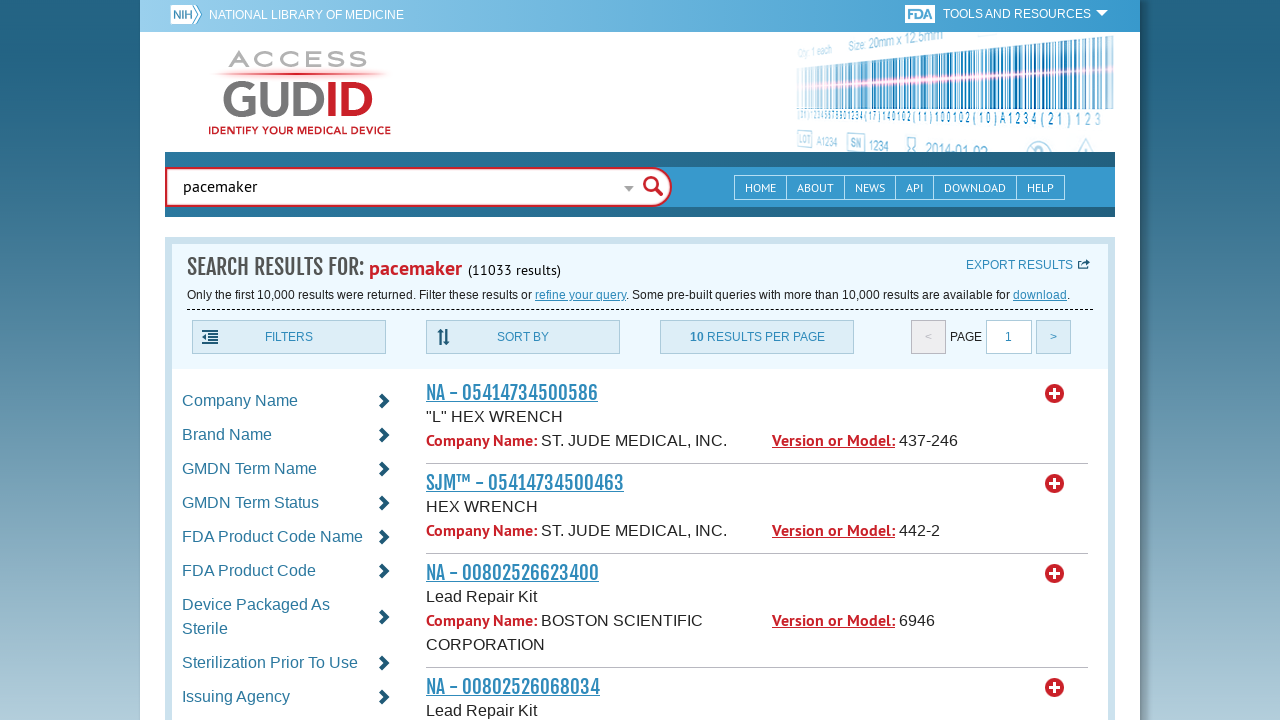

Search results loaded successfully
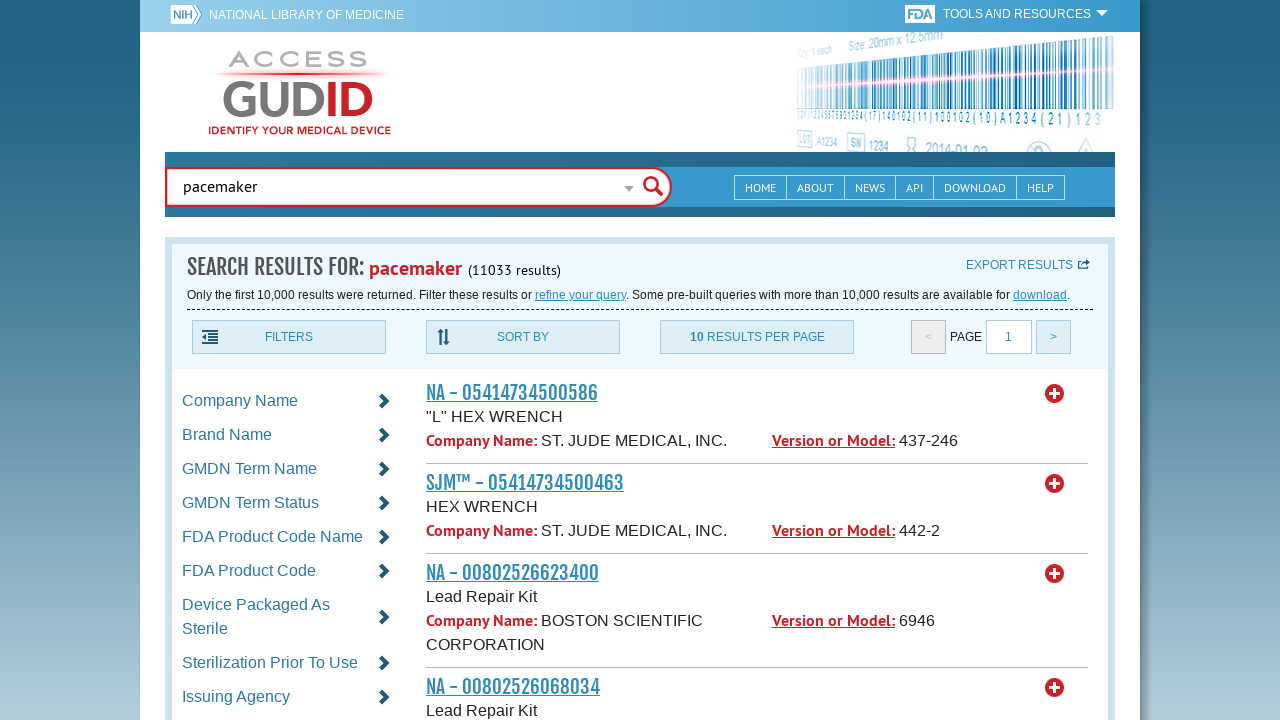

Clicked on the first search result at (757, 424) on .resultRow.no-padding >> nth=0
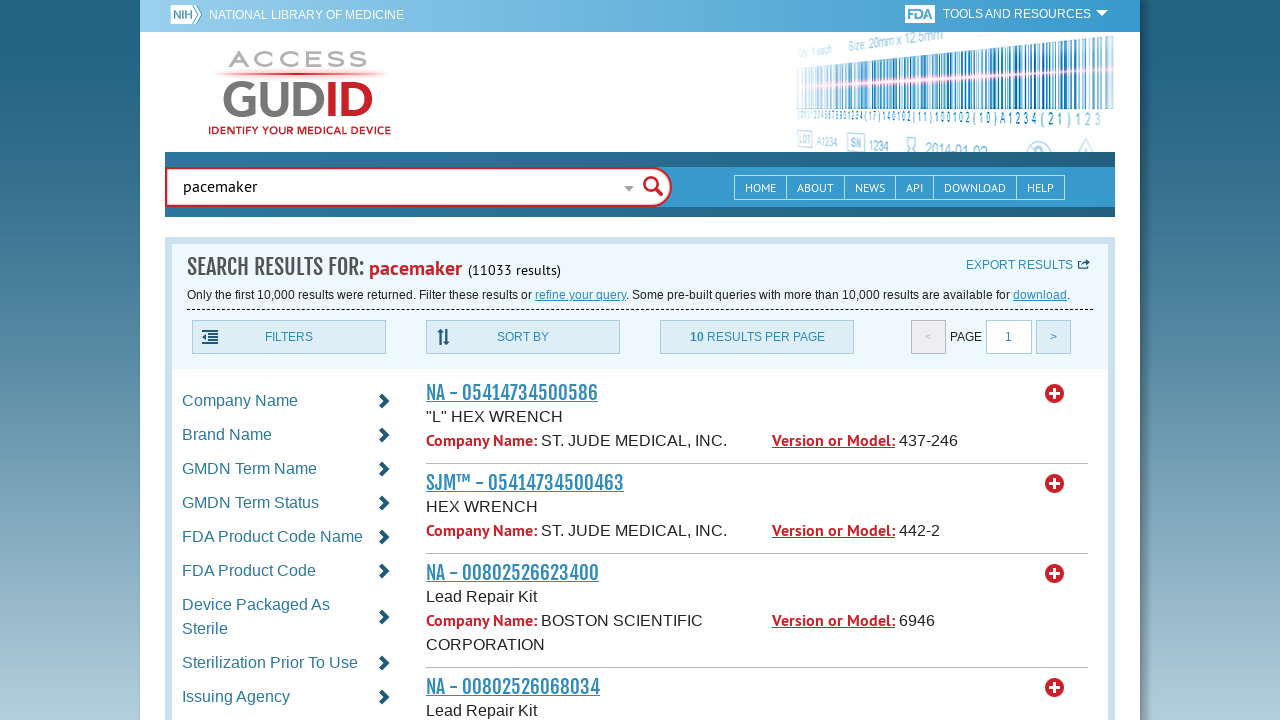

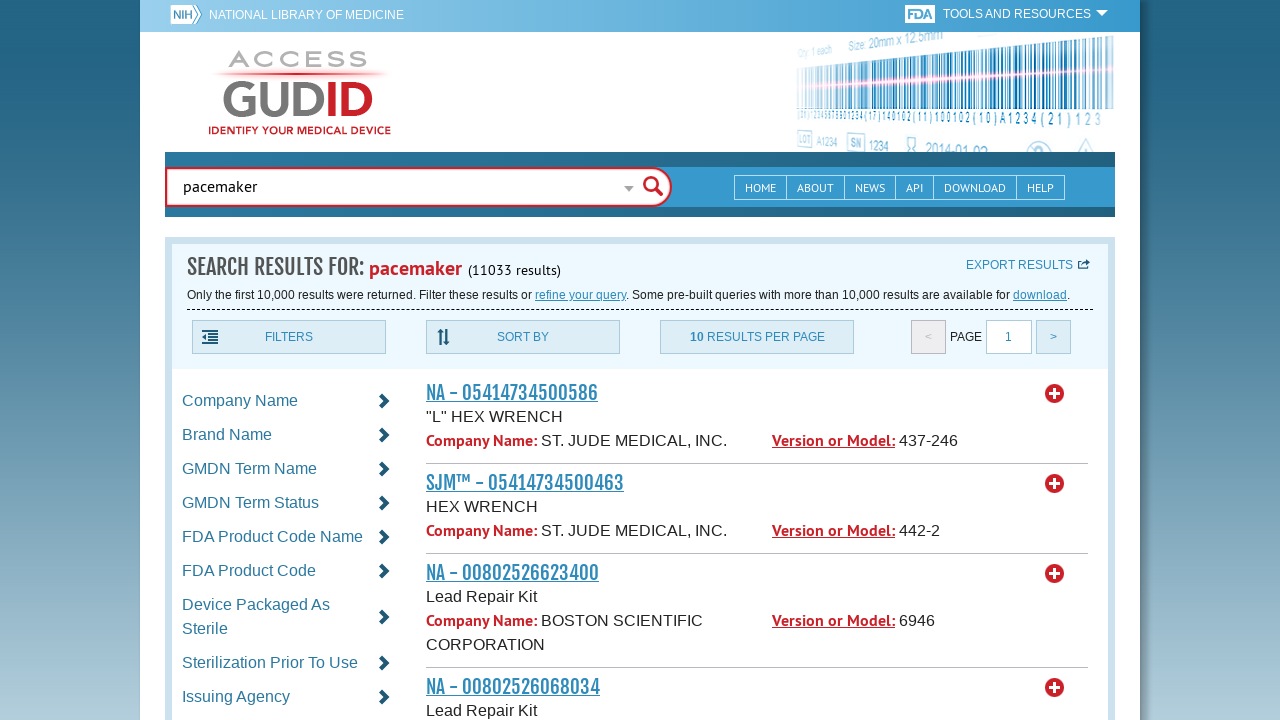